Tests the "Read Our Policies" link on a room detail page by clicking it and verifying a new window/tab opens with the policies page

Starting URL: https://ancabota09.wixsite.com/intern/rooms

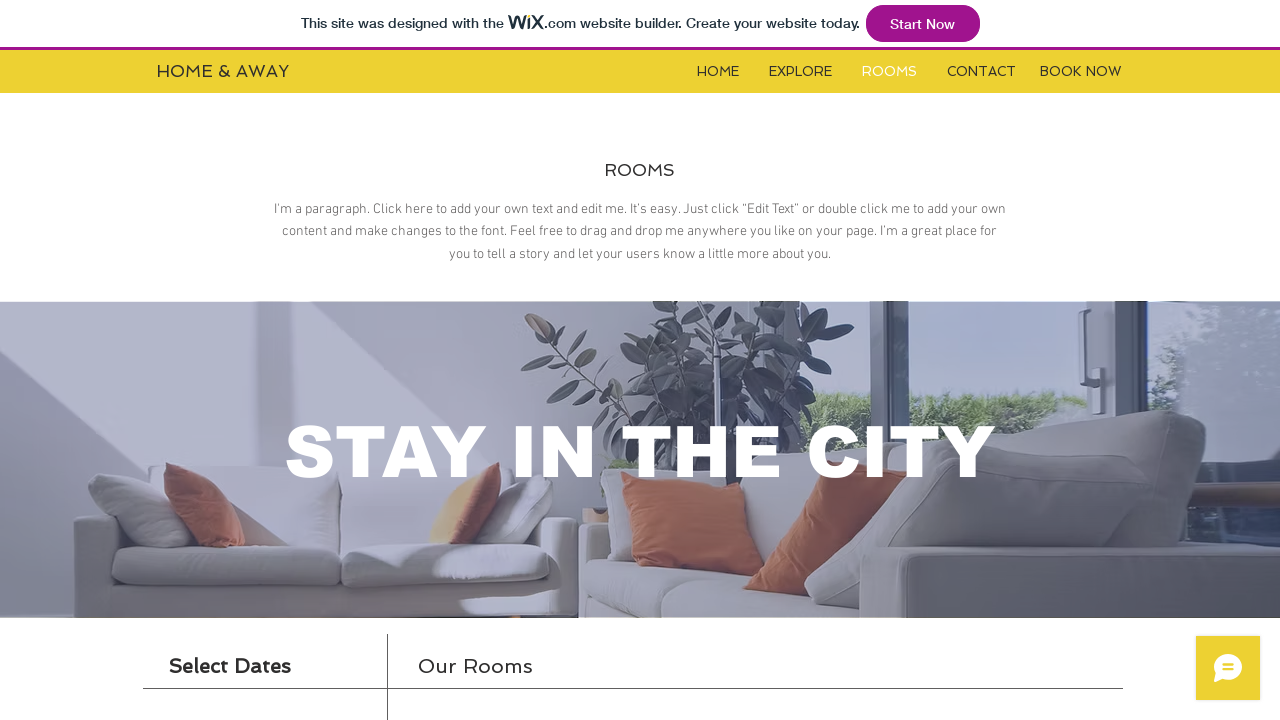

Located booking iframe
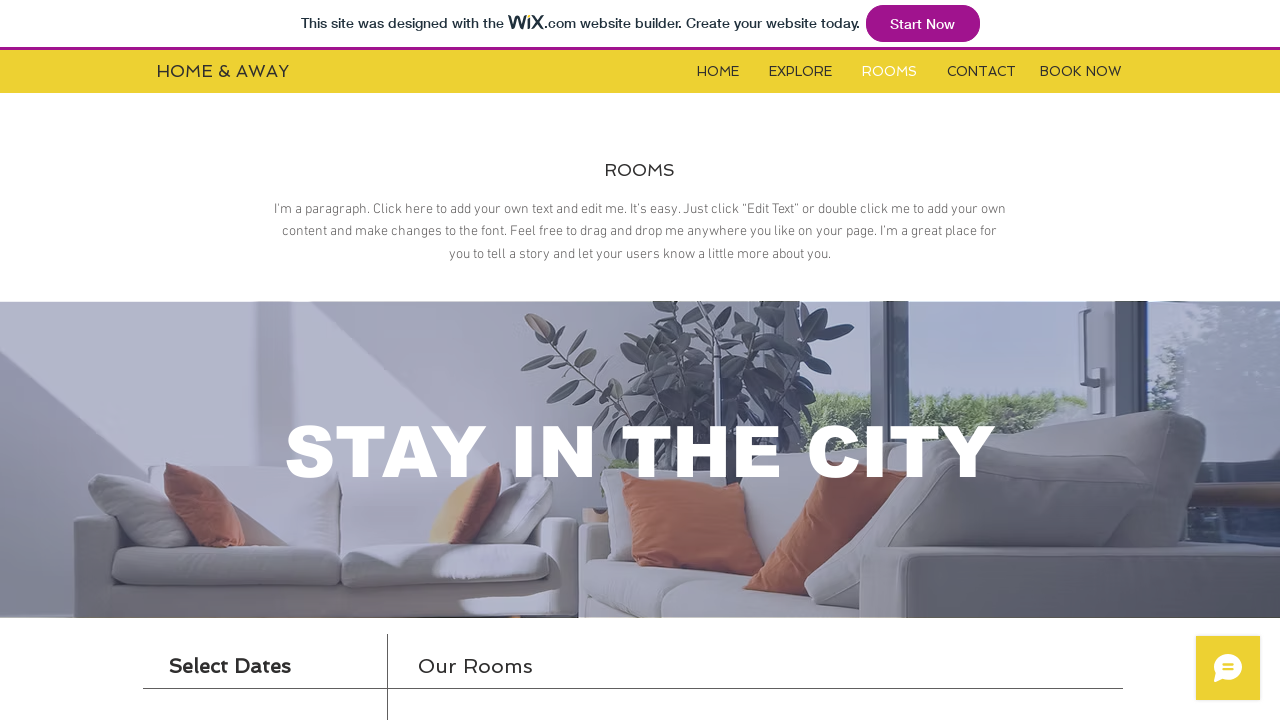

Clicked 'More Info' button to navigate to room detail page at (1034, 360) on #i6klgqap_0 > iframe >> internal:control=enter-frame >> #content > div > div.con
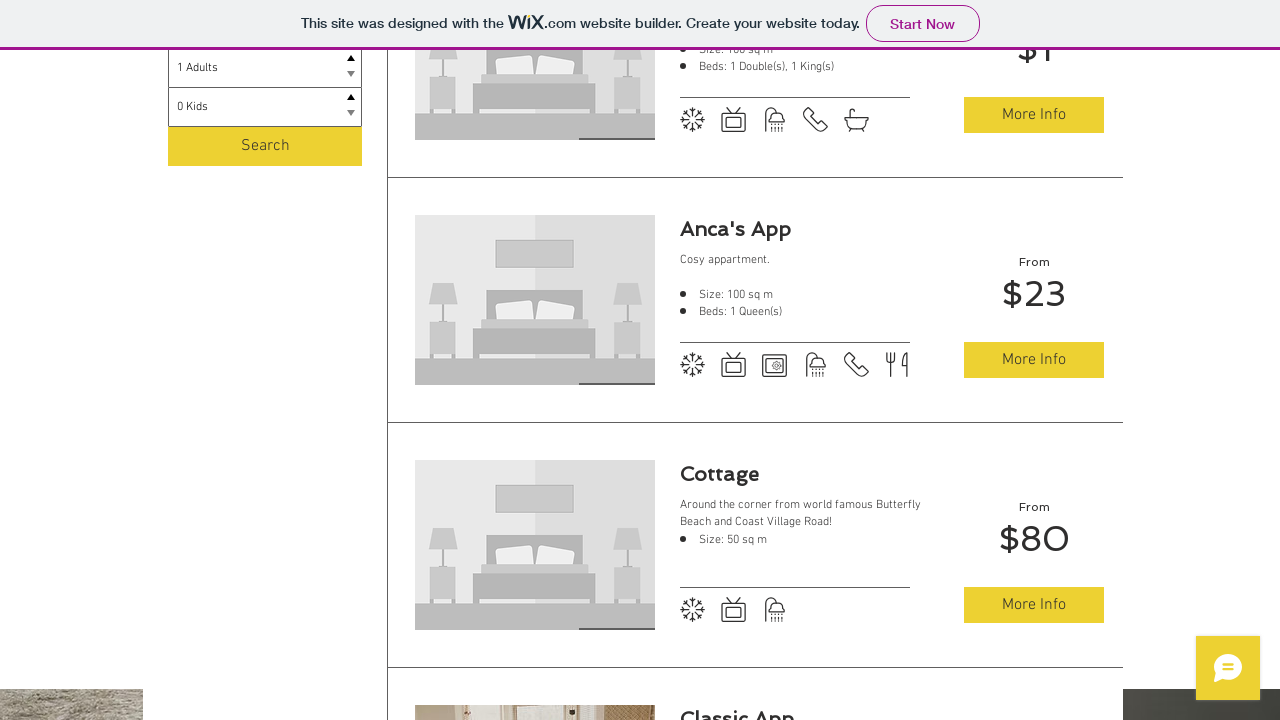

Clicked 'Read Our Policies' link at (646, 710) on #i6klgqap_0 > iframe >> internal:control=enter-frame >> a.policies
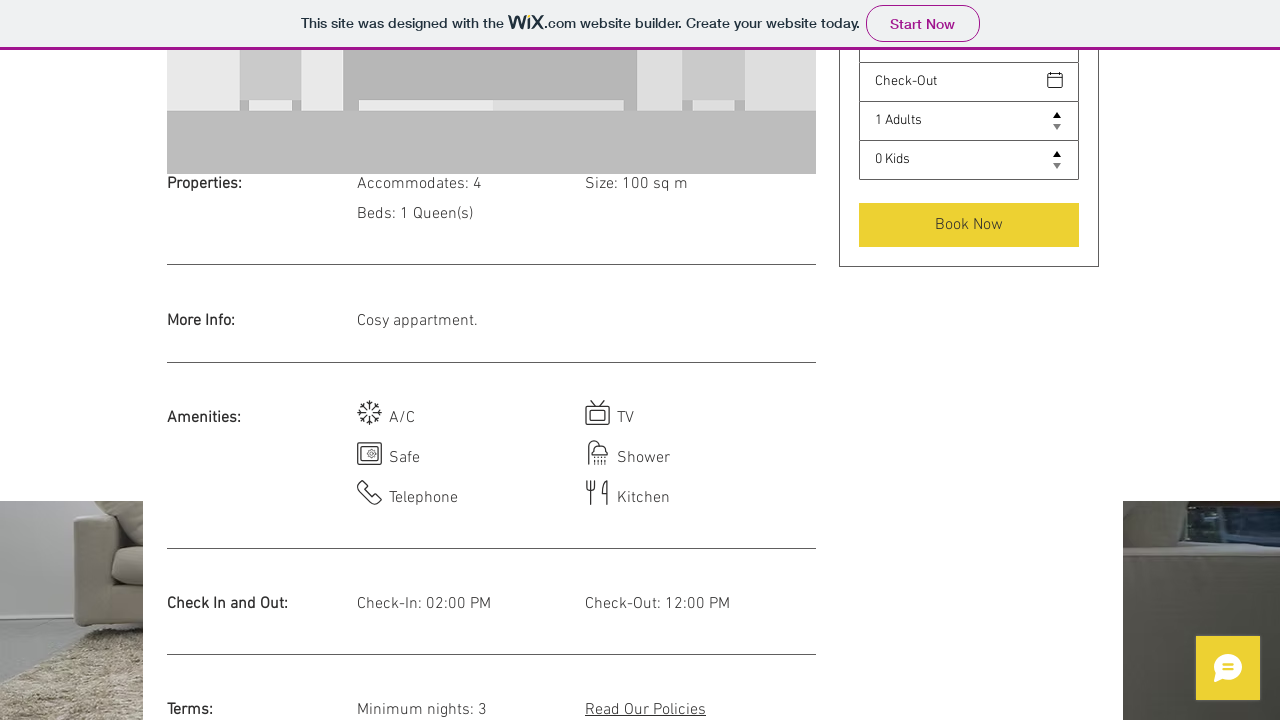

New policies page opened and loaded in new tab
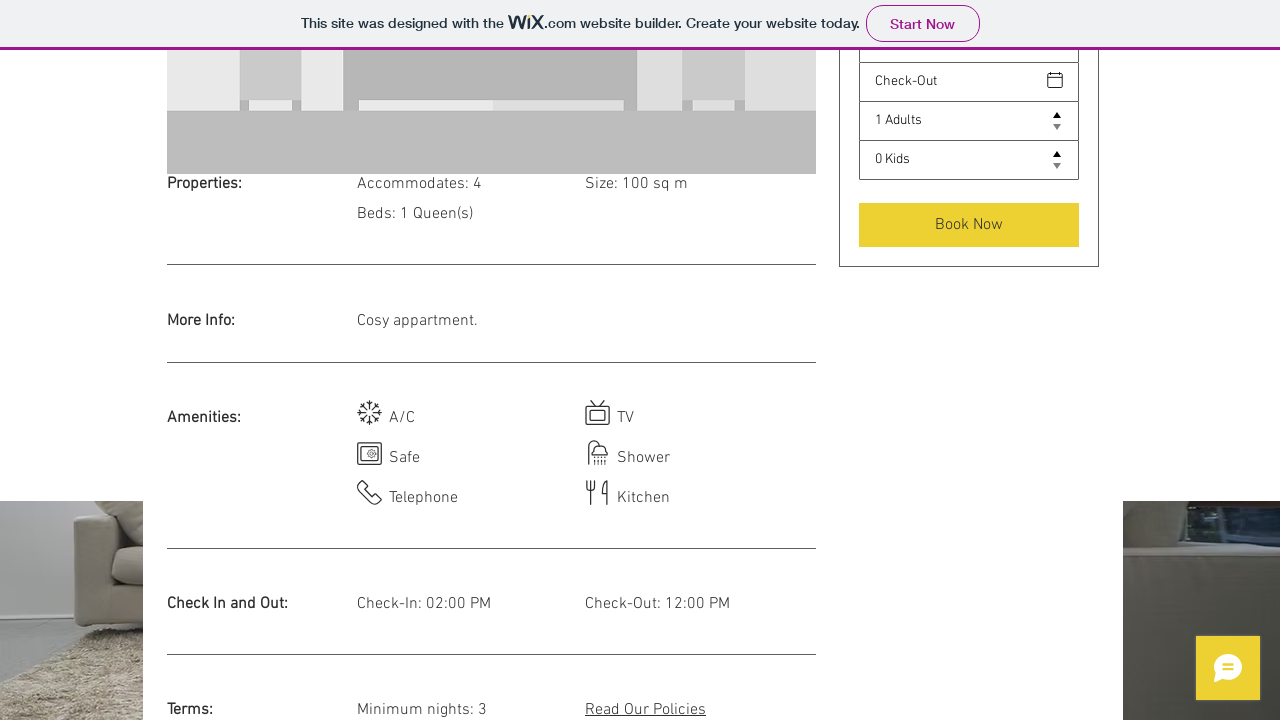

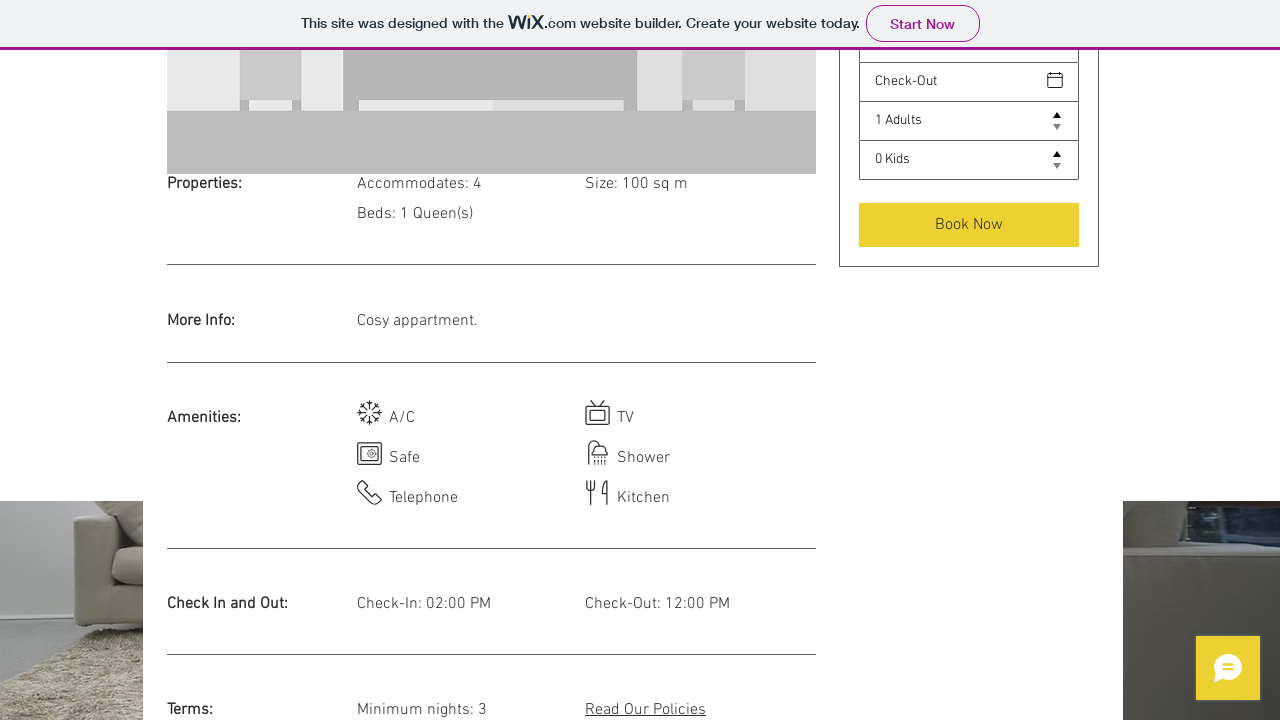